Tests window handling by clicking a button that opens a new tab, switching to the new tab, and clicking on a Training link in the child window

Starting URL: https://skpatro.github.io/demo/links/

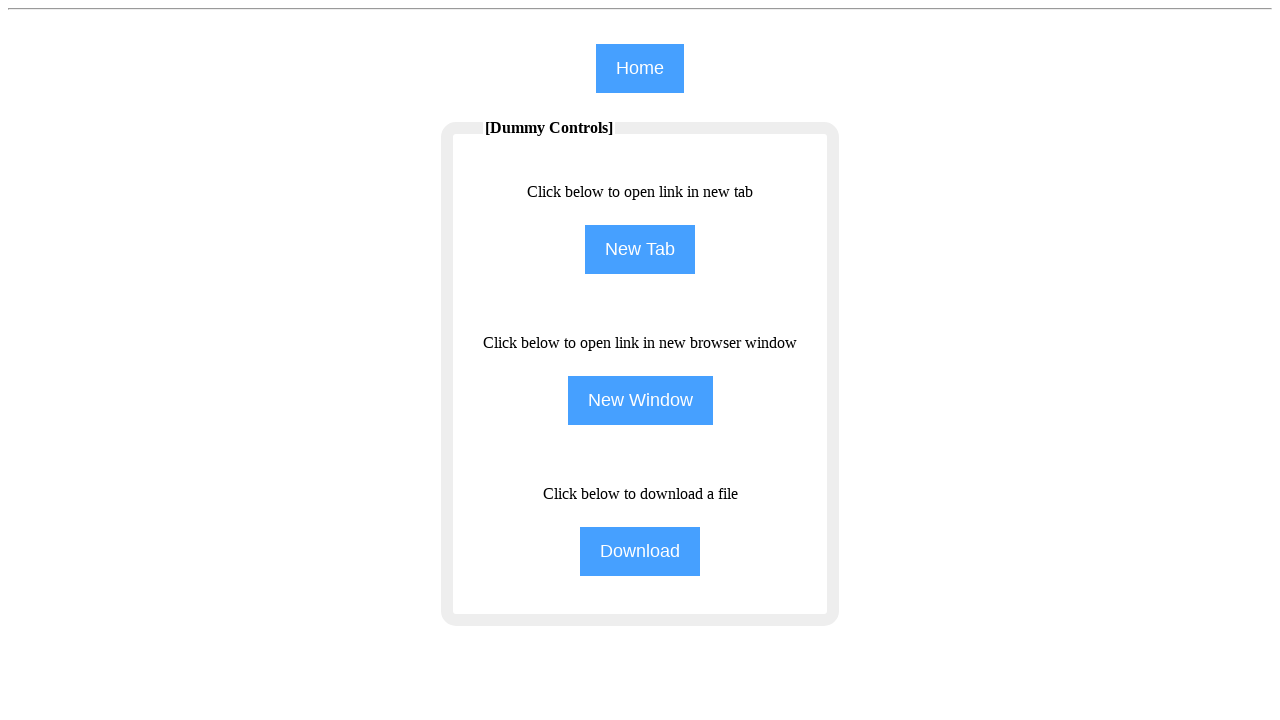

Clicked 'New Tab' button to open a new tab at (640, 250) on input[name='NewTab']
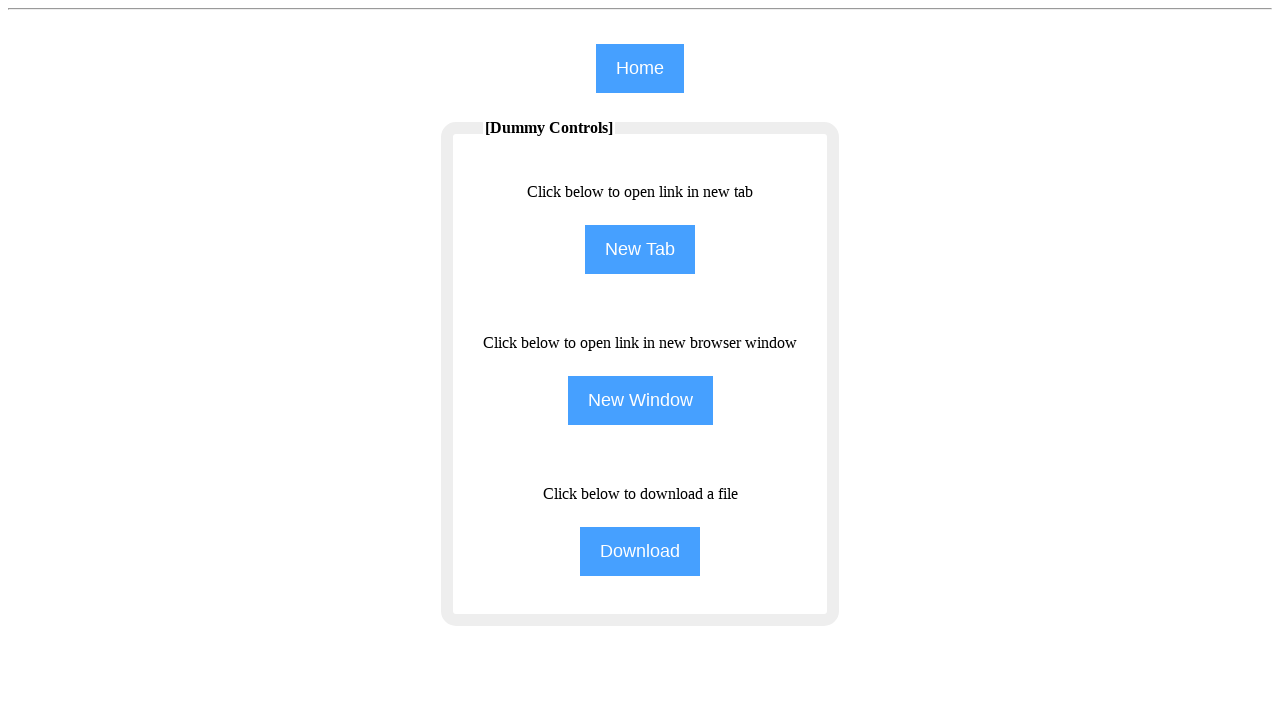

Captured the new tab/window handle
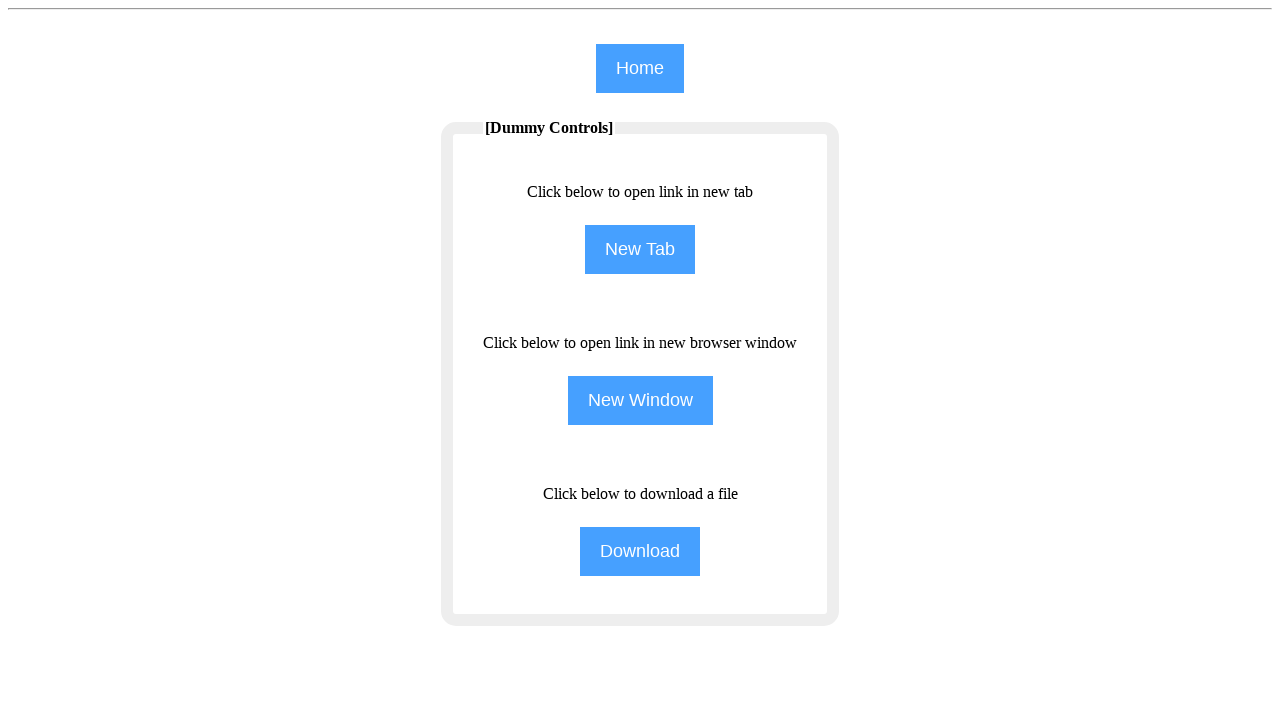

Clicked on Training link in the child window at (74, 550) on span:text('Training')
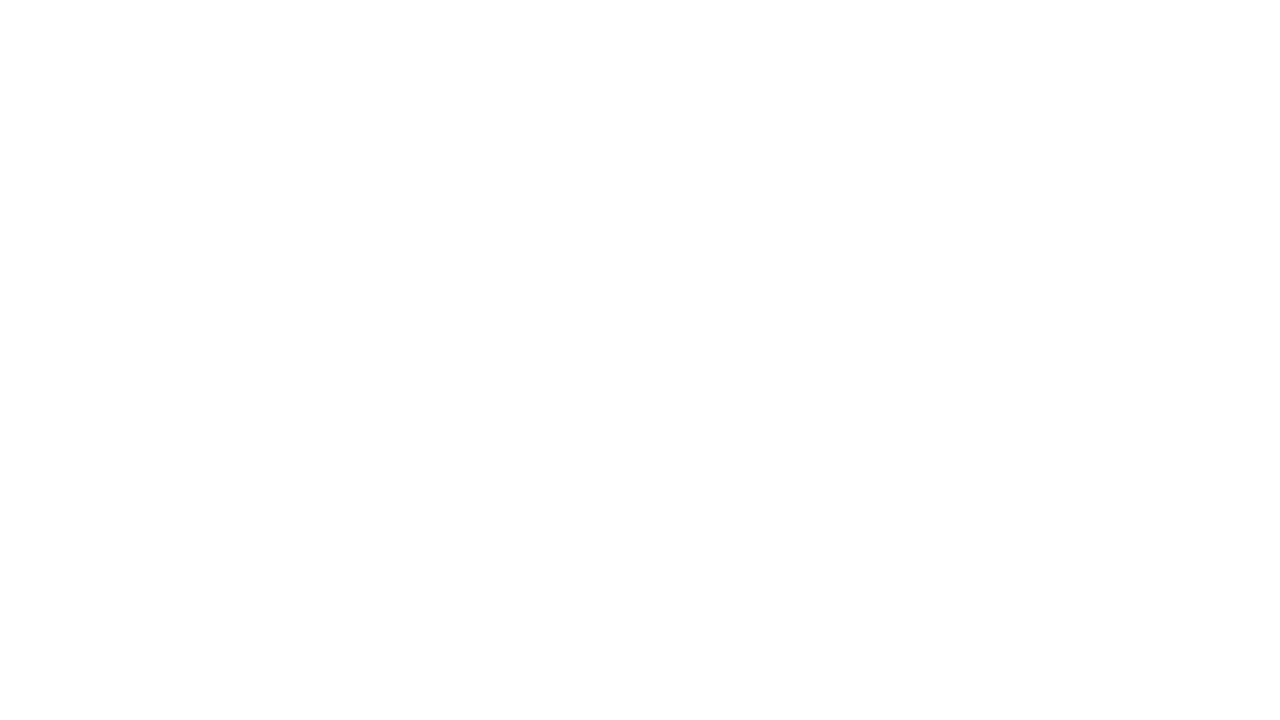

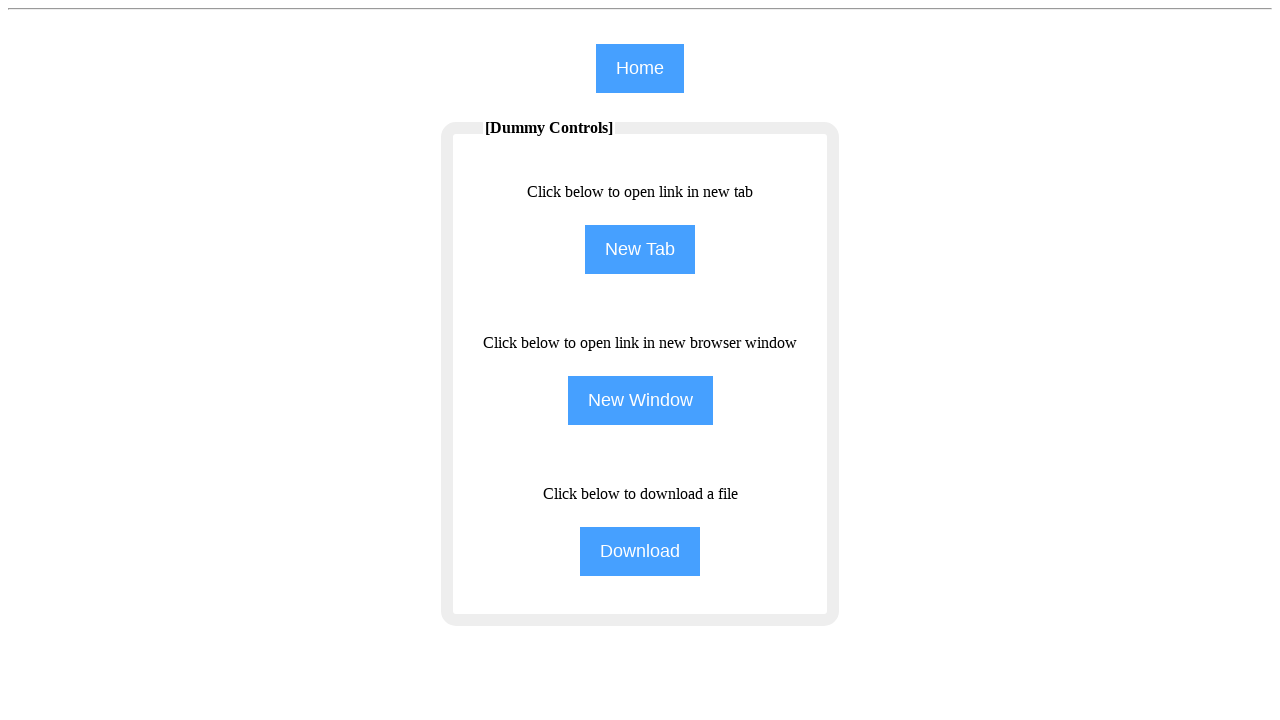